Tests the search functionality by navigating to the search page, entering "python" as a search term, and verifying that search results contain the search term.

Starting URL: https://www.99-bottles-of-beer.net/

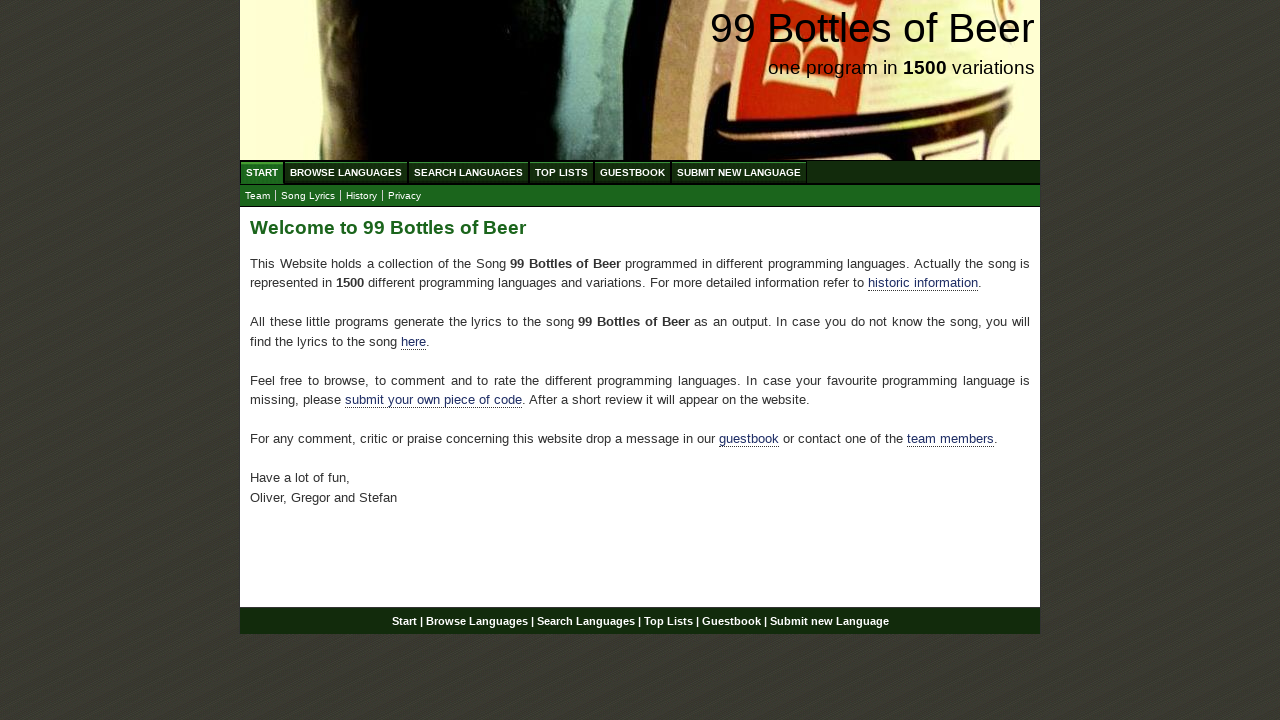

Clicked on Search Languages menu at (468, 172) on xpath=//ul[@id='menu']/li/a[@href='/search.html']
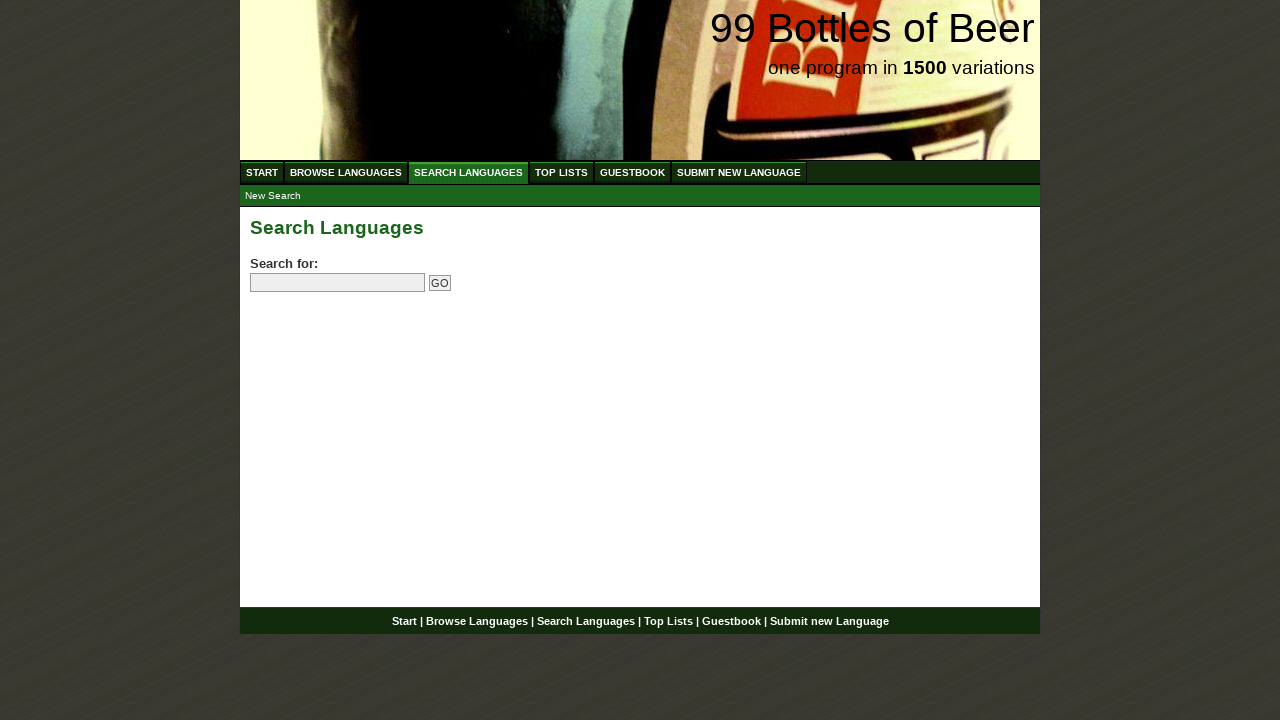

Clicked on the search field at (338, 283) on input[name='search']
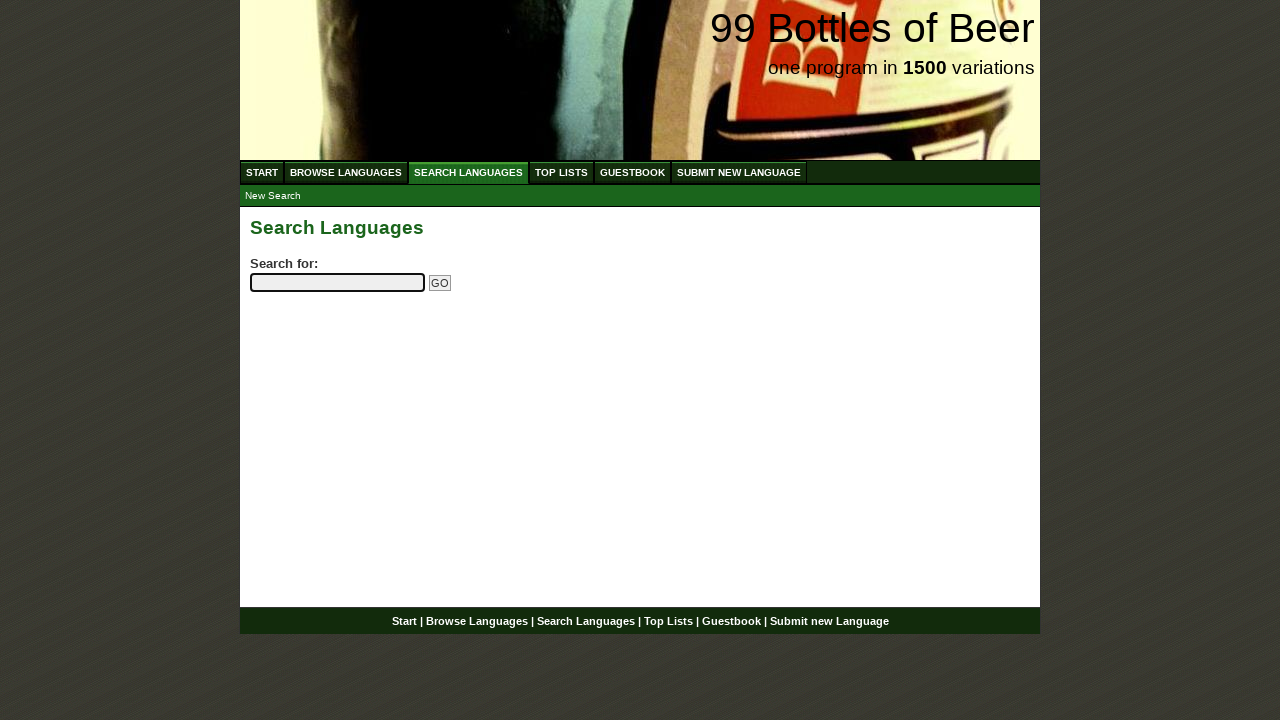

Entered 'python' into the search field on input[name='search']
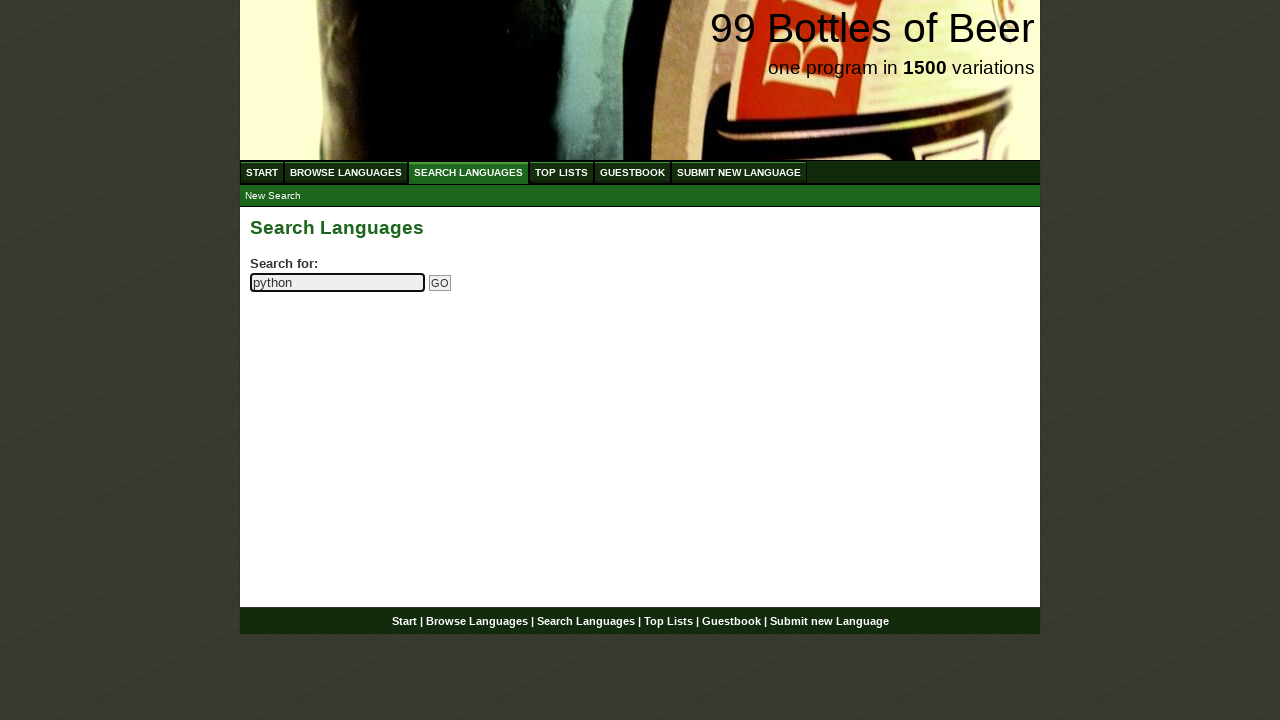

Clicked the Go button to submit search at (440, 283) on input[name='submitsearch']
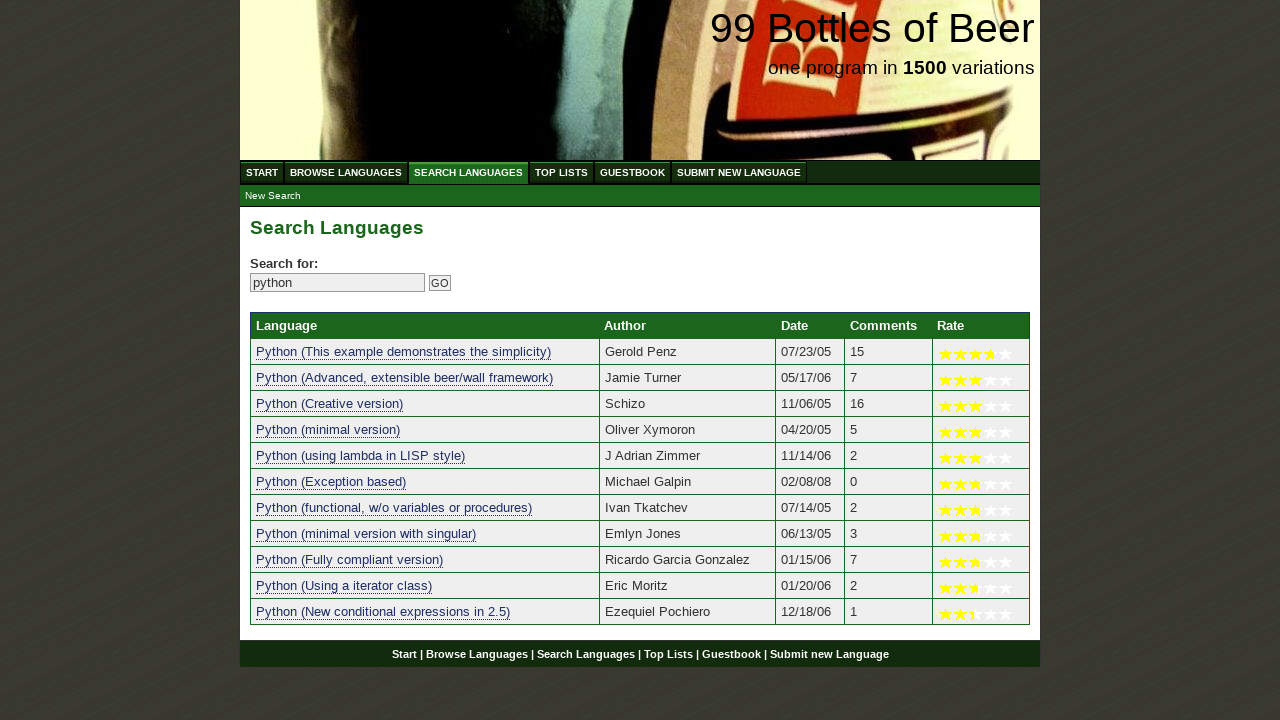

Search results loaded successfully
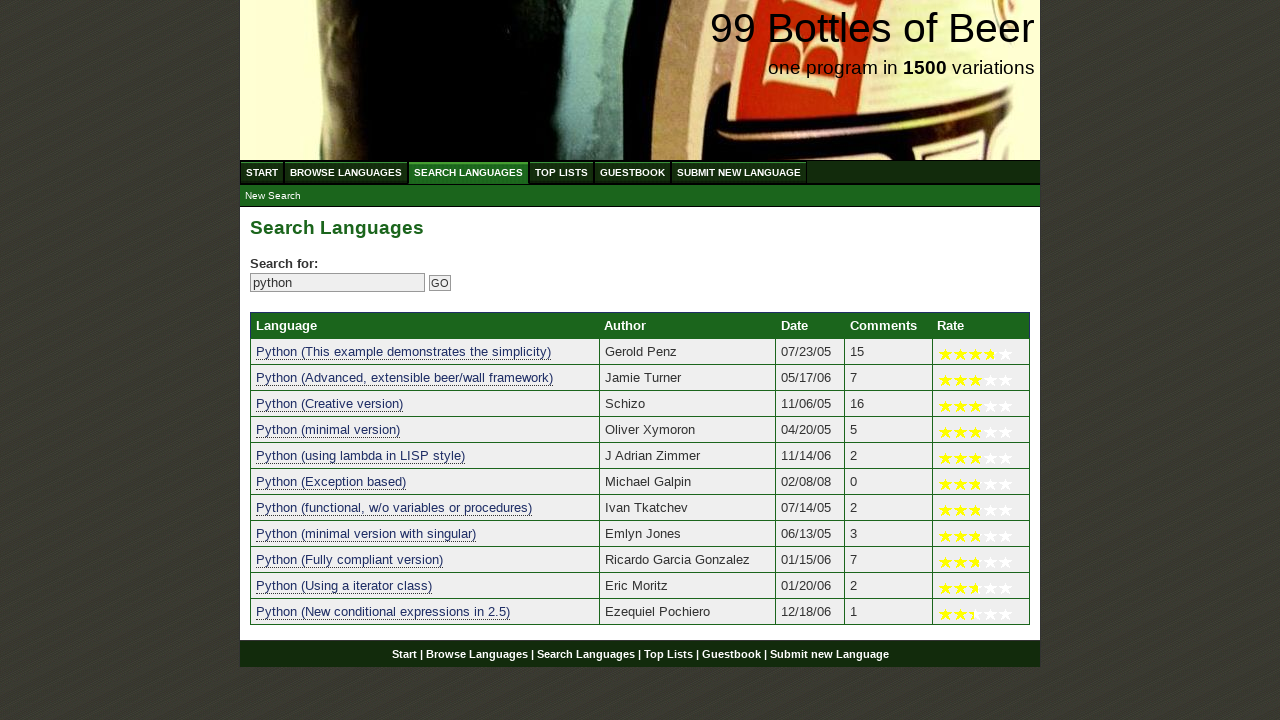

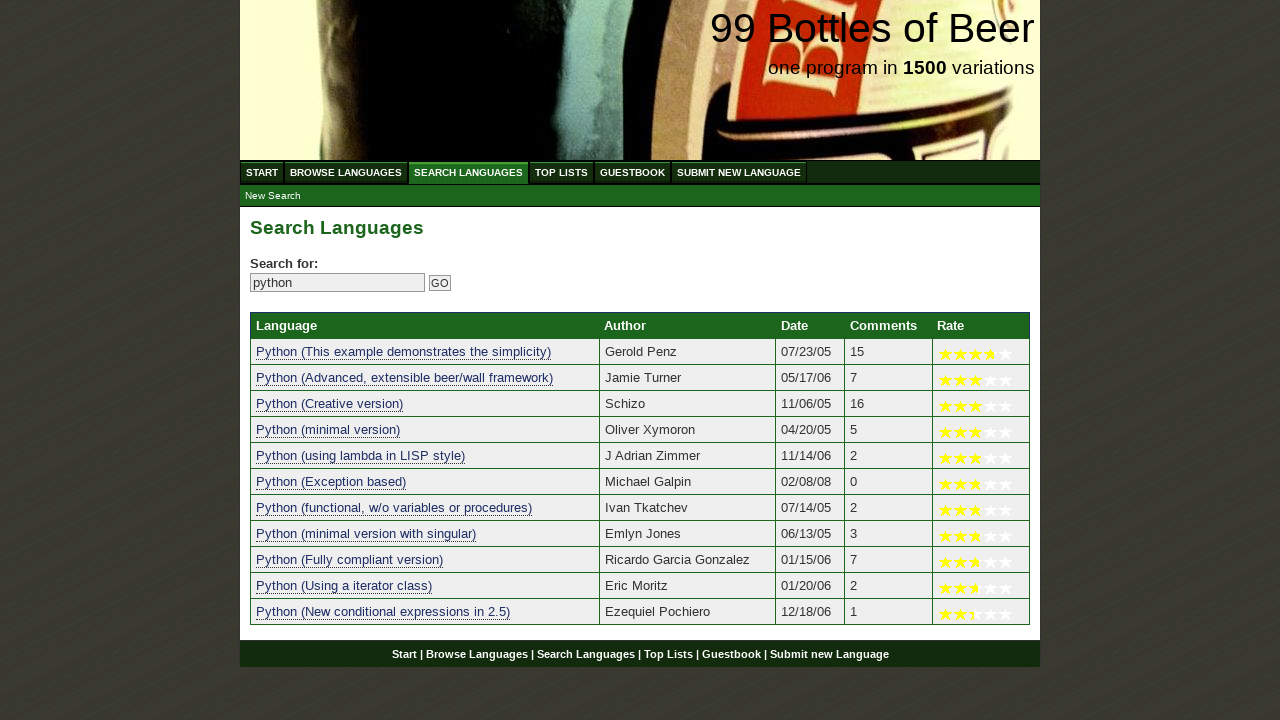